Tests email subscription form by entering an email address and clicking submit

Starting URL: https://chadd.org/for-adults/overview/

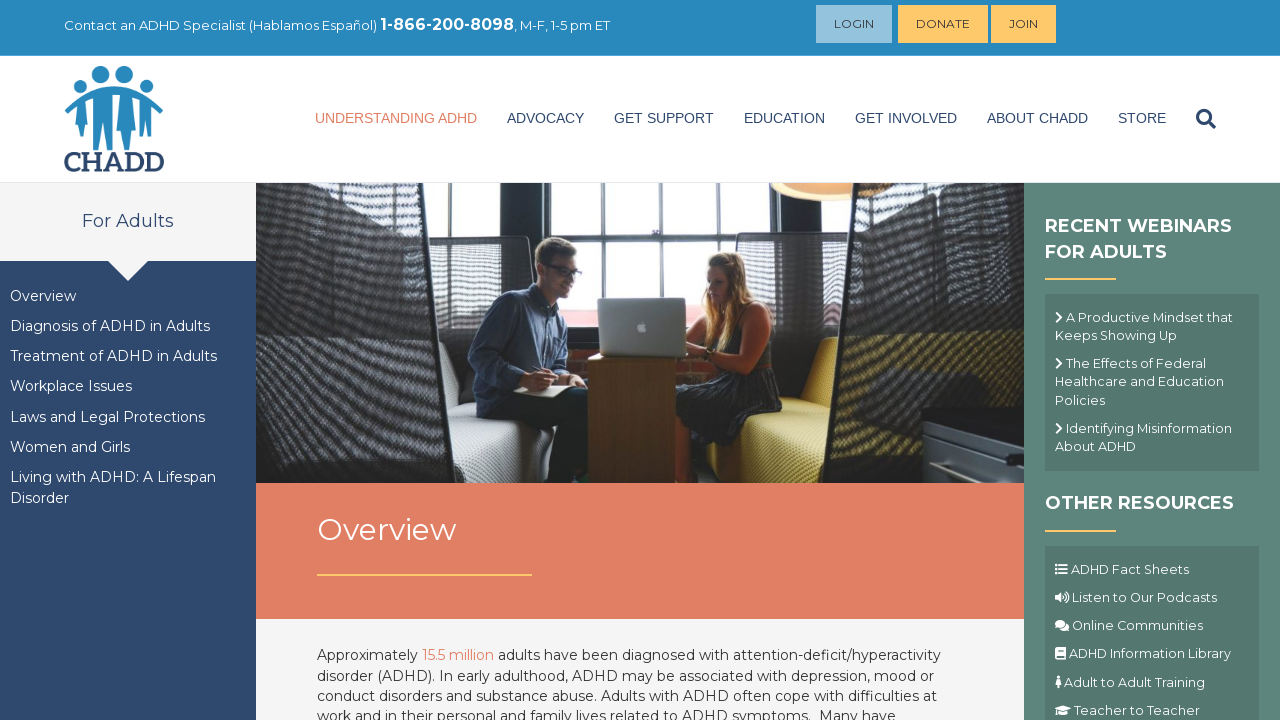

Navigated to CHADD adults overview page
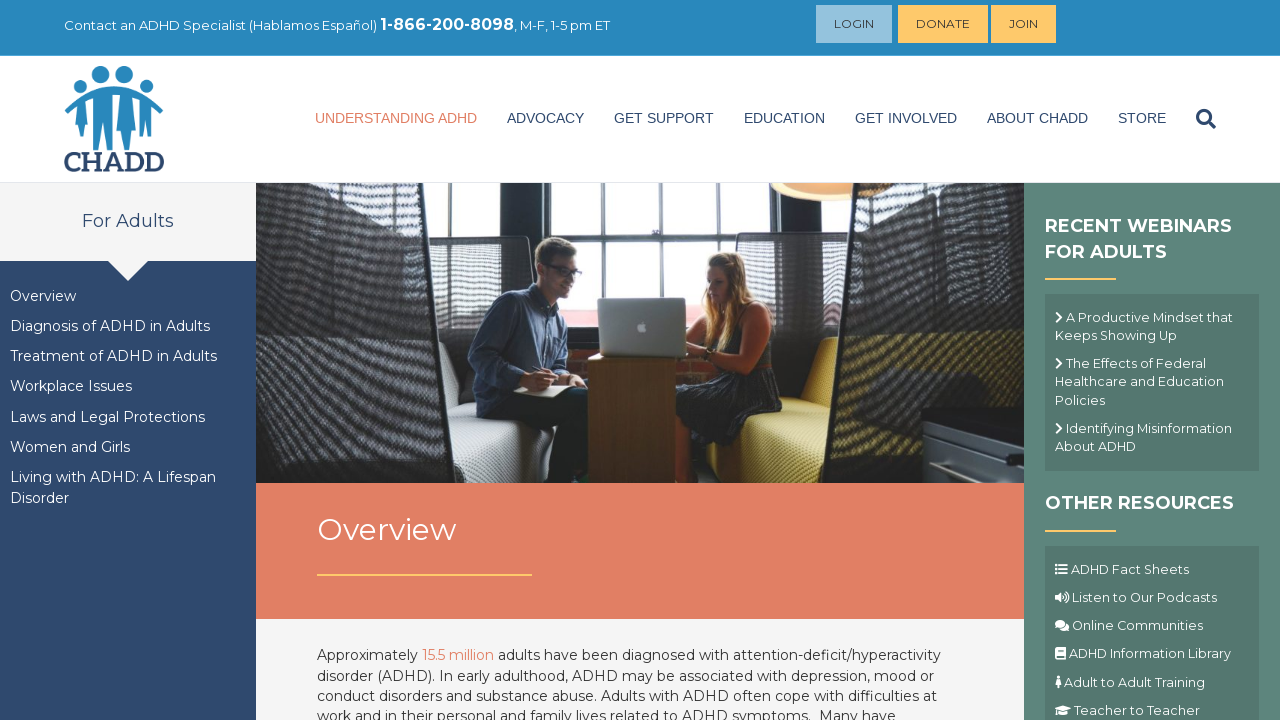

Entered email address 'testemail@example.com' in subscription form on input[name='EMAIL']
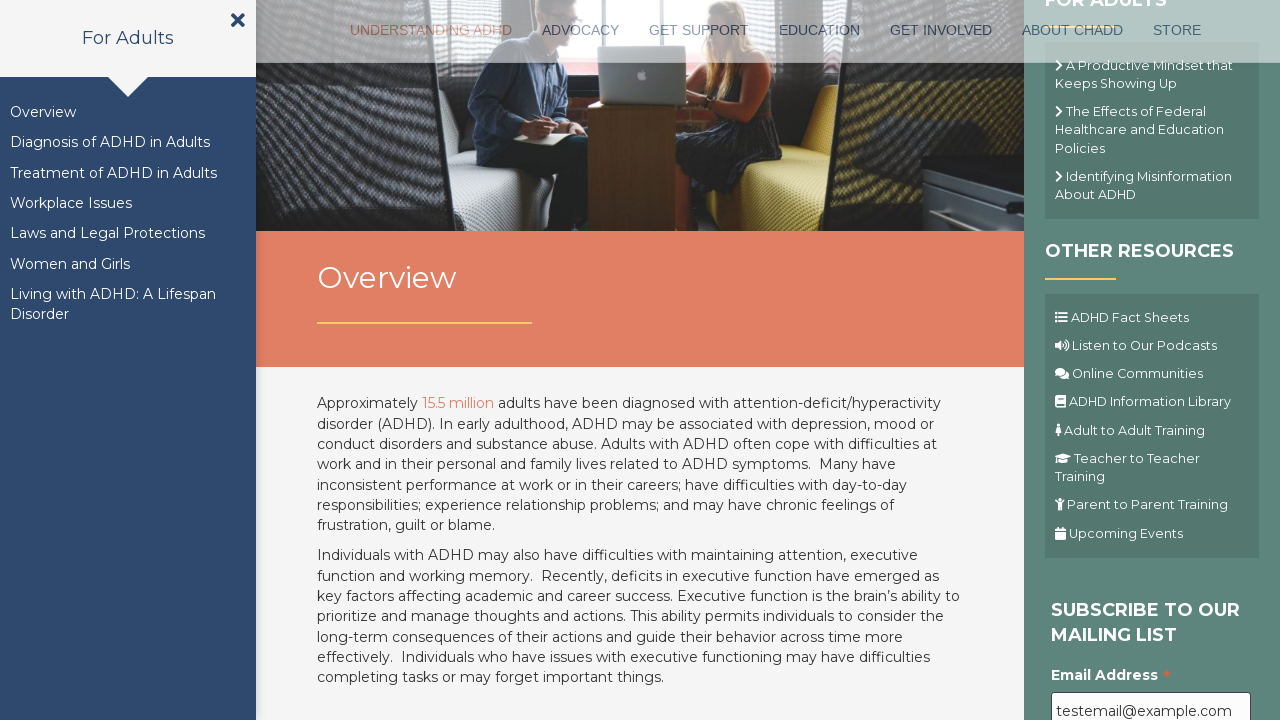

Clicked submit button to subscribe to email list at (1111, 361) on .button
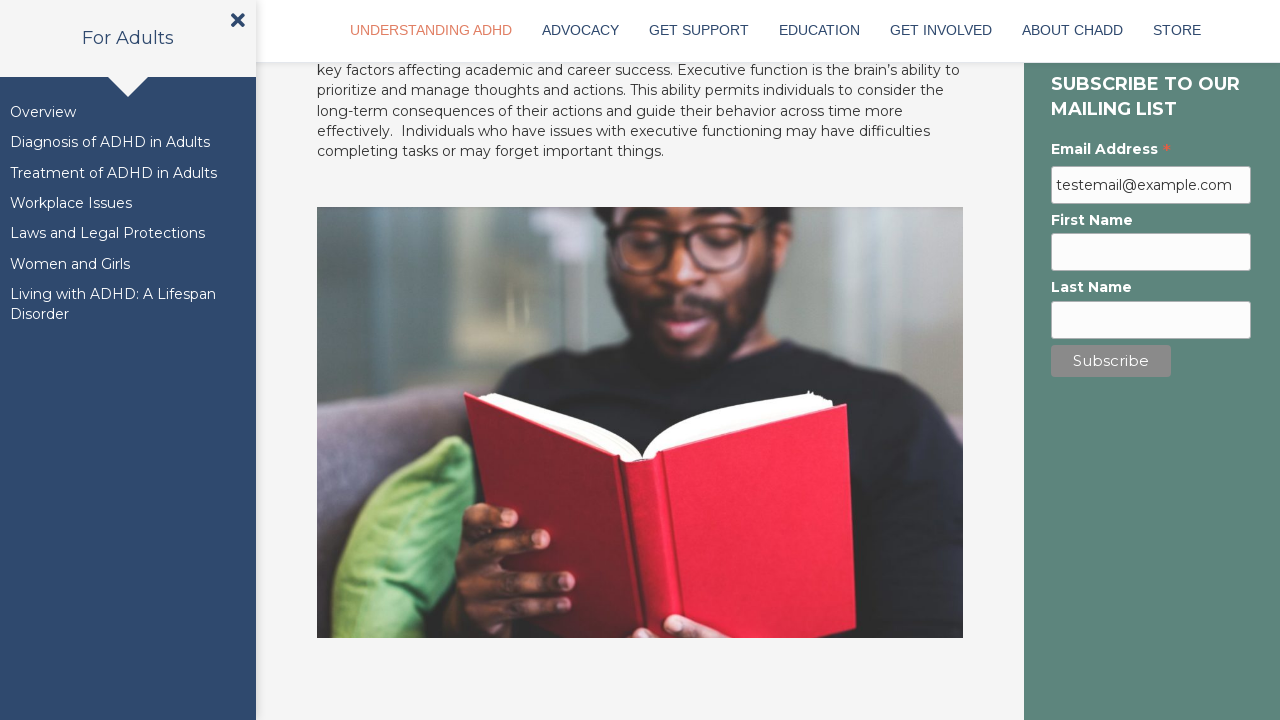

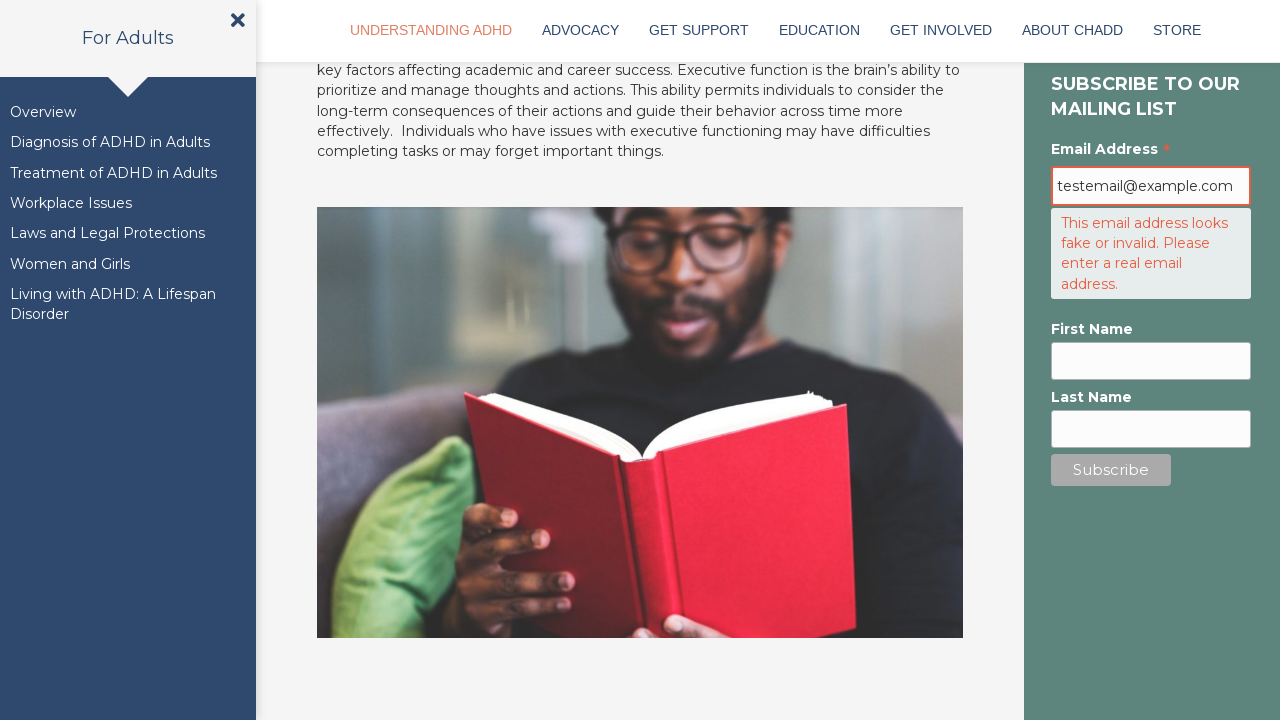